Tests navigation on a dropdown practice page by clicking on sibling elements and parent elements using XPath traversal

Starting URL: https://rahulshettyacademy.com/dropdownsPractise/

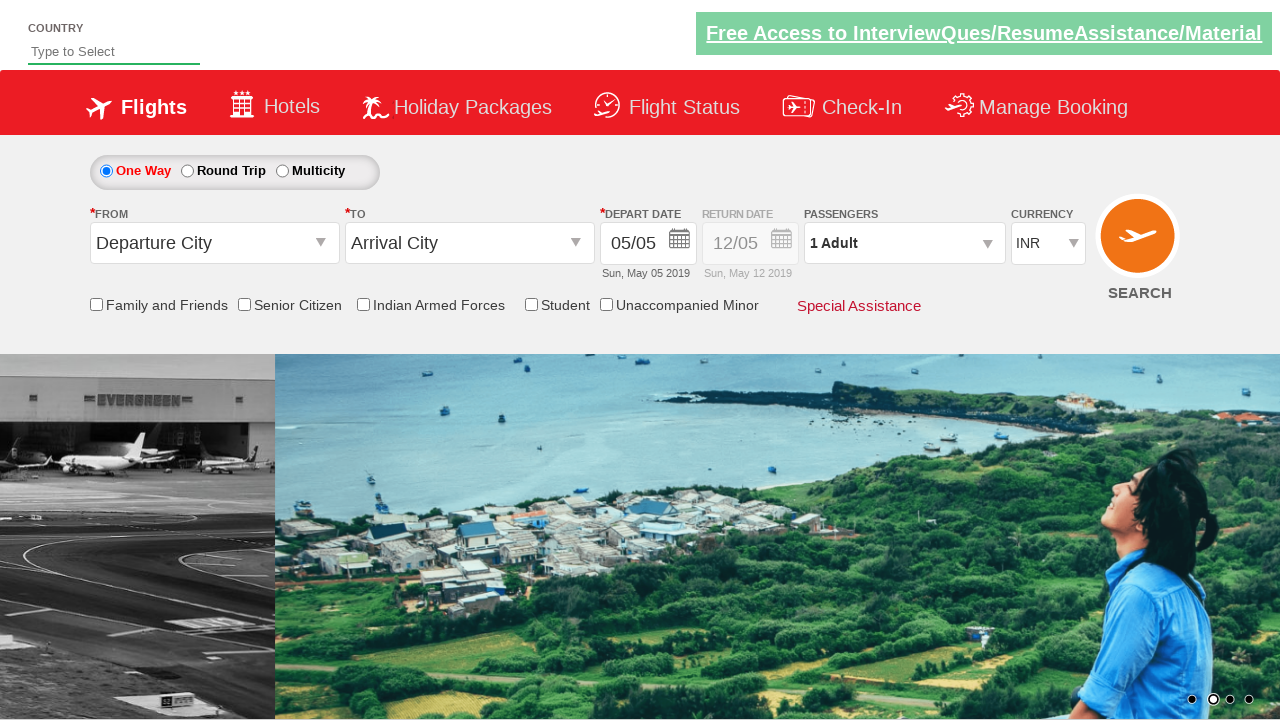

Navigated to dropdown practice page
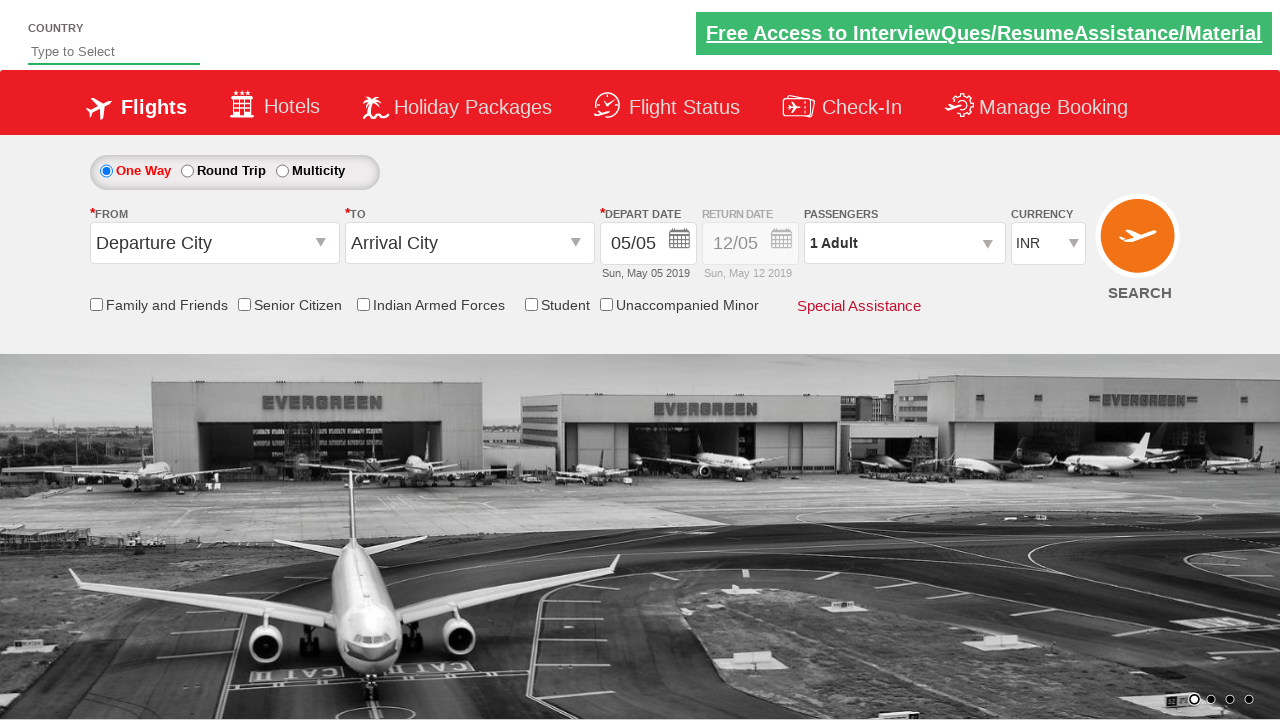

Clicked on sibling element after 'myspice_trip' list item using XPath traversal at (457, 108) on xpath=//li[@class='myspice_trip']/following-sibling::li
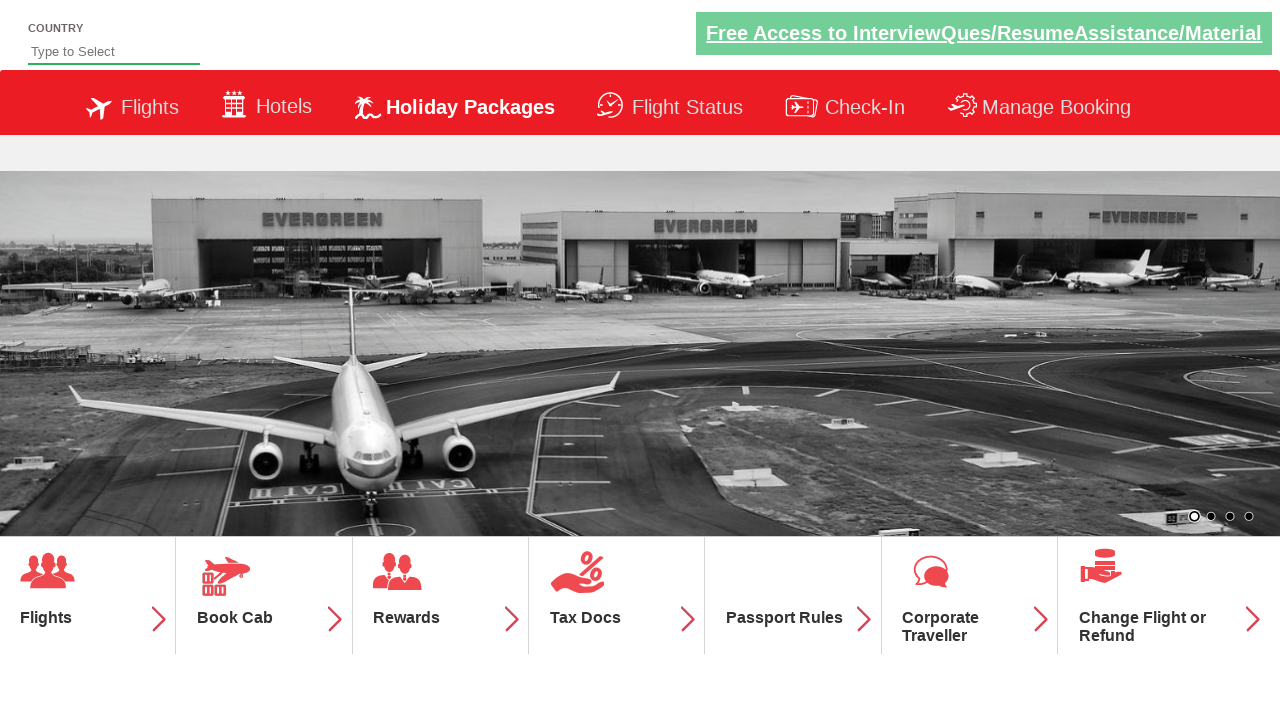

Waited 3 seconds for page elements to load
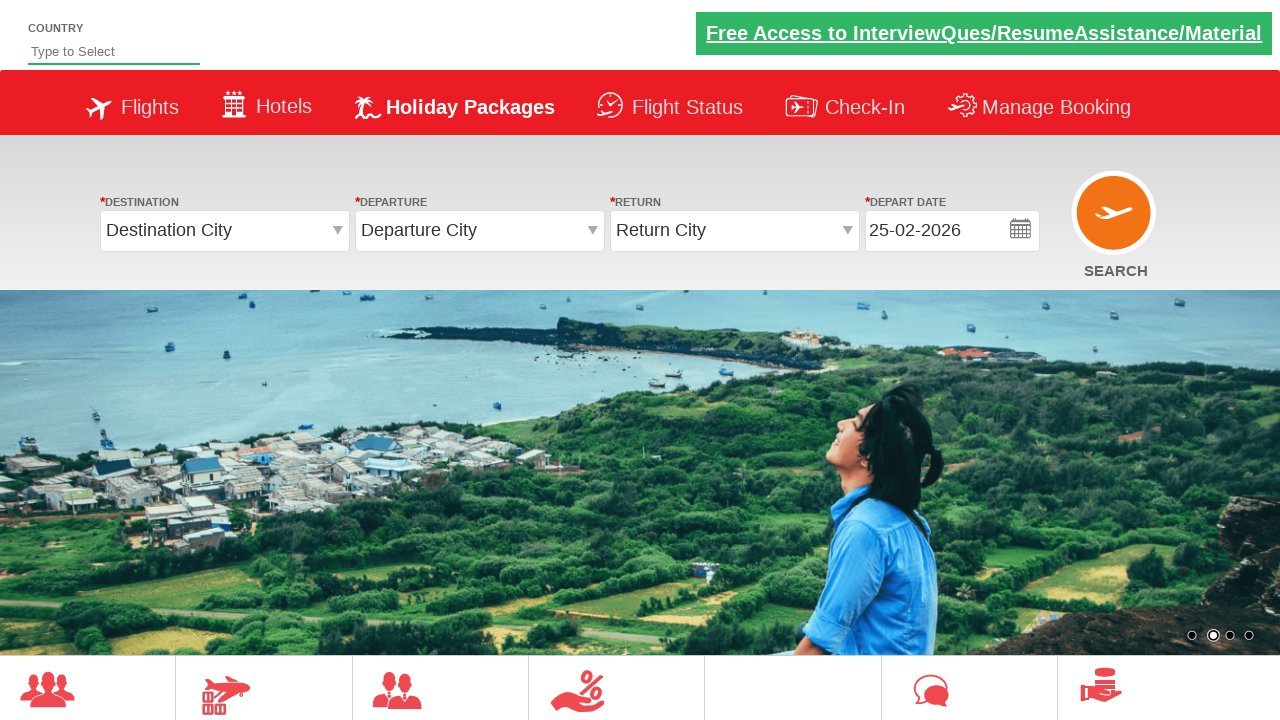

Clicked on parent anchor element of span with class 'text-label' using XPath traversal at (132, 108) on xpath=//span[@class='text-label']/parent::a
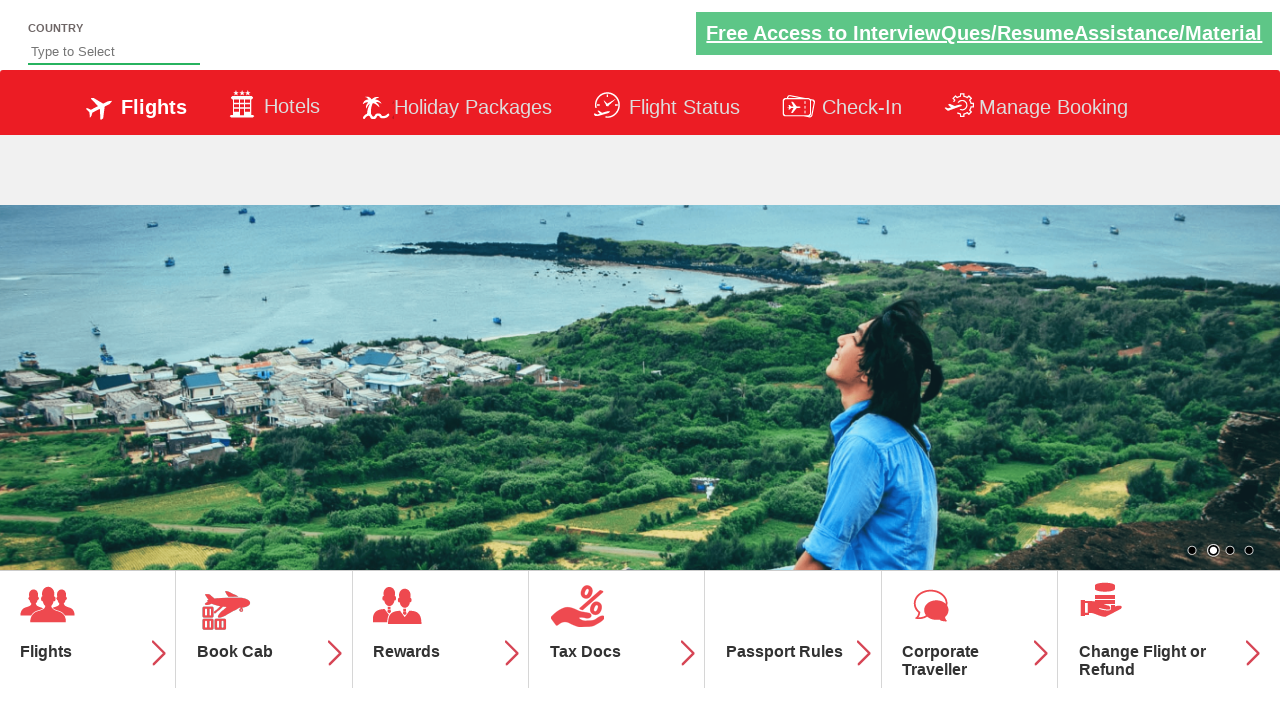

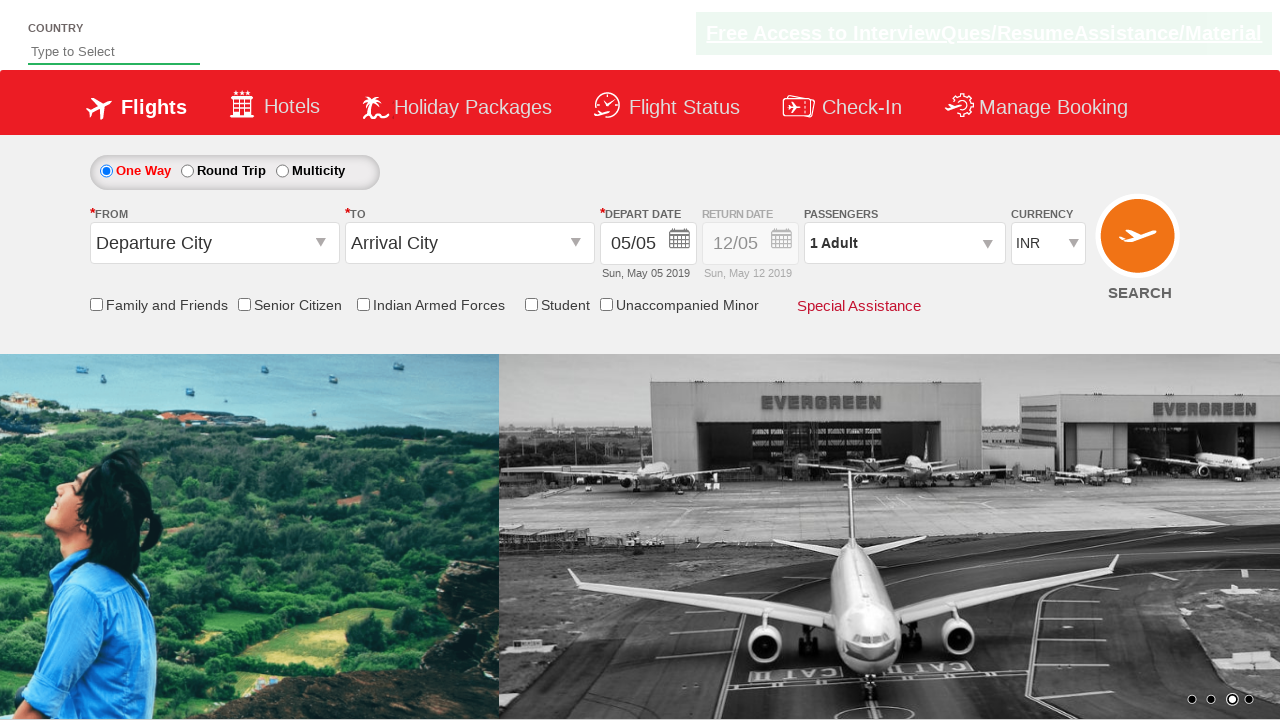